Fills out a text box form with username and email fields, then scrolls down and clicks the submit button

Starting URL: http://demoqa.com/text-box

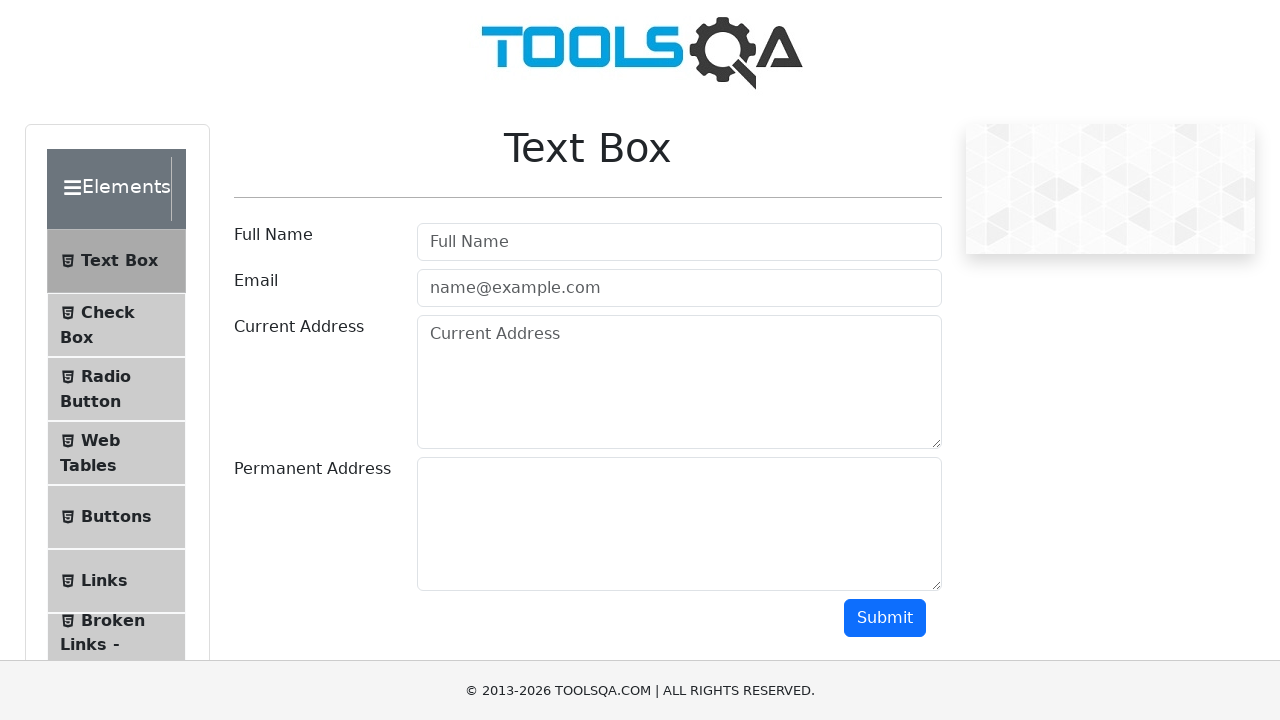

Filled username field with 'John' on #userName
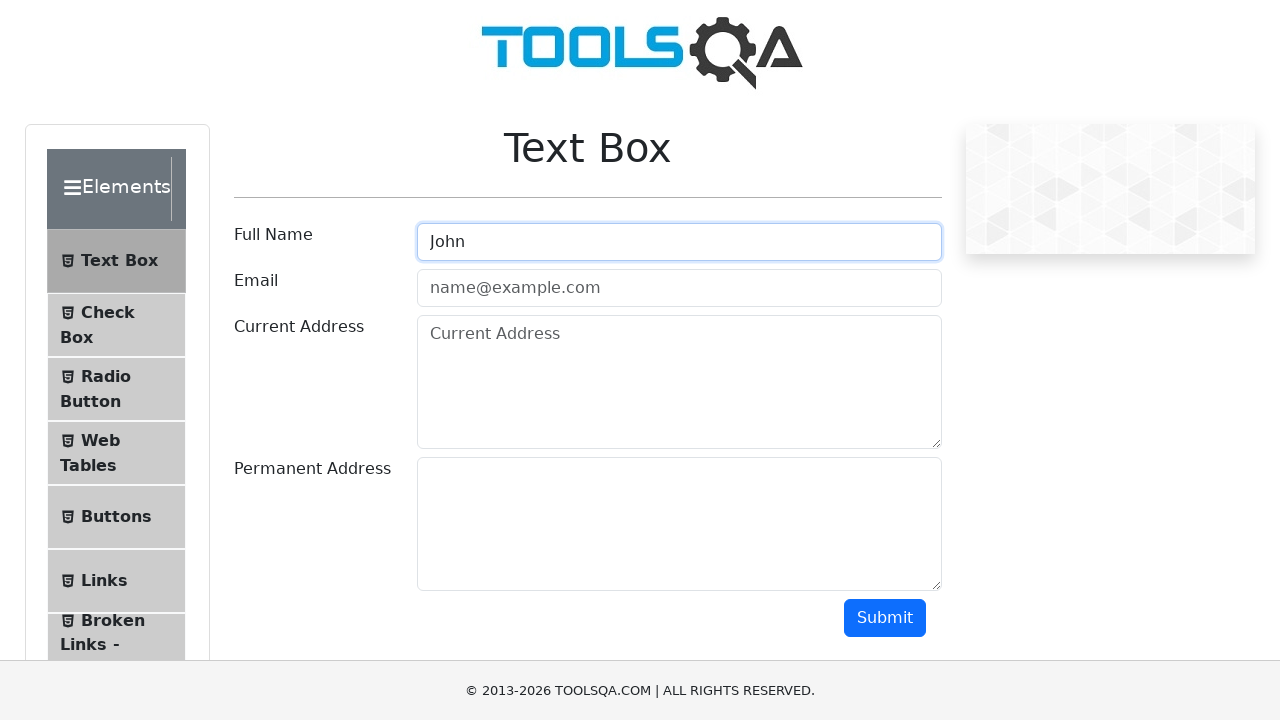

Filled email field with 'john.smith@email.com' on #userEmail
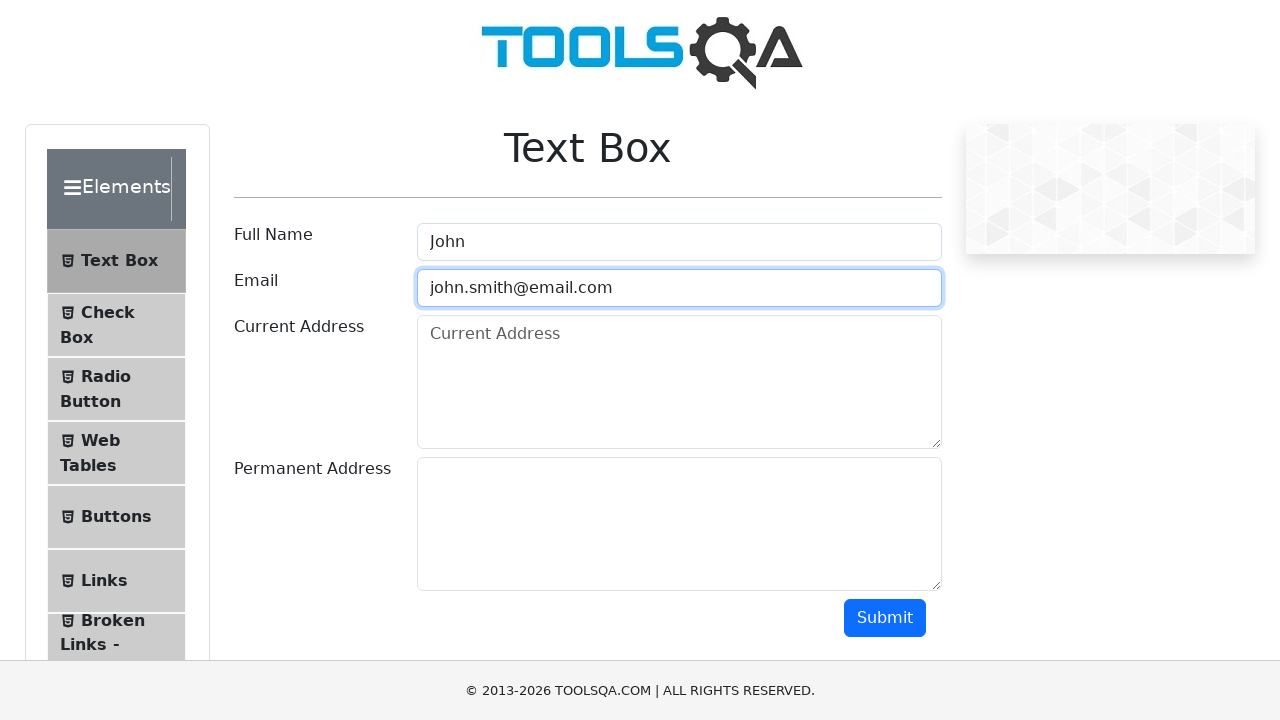

Scrolled down to make submit button visible
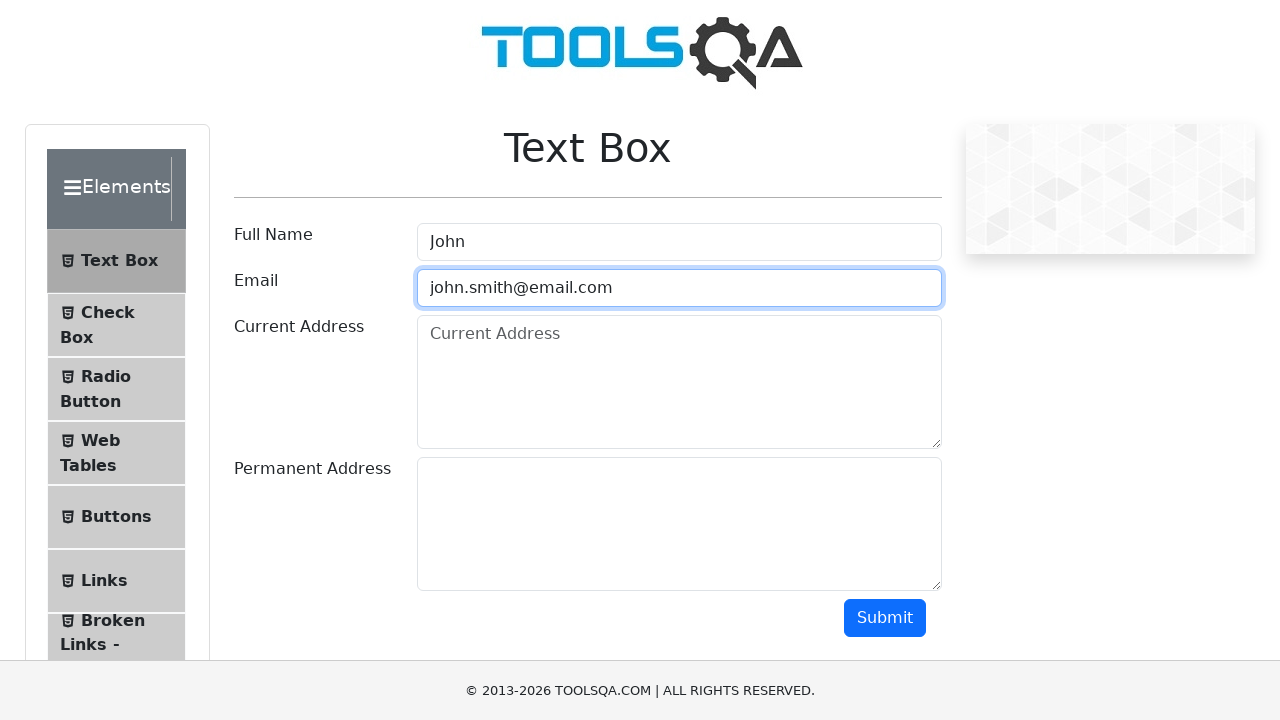

Clicked submit button to submit form at (885, 618) on #submit
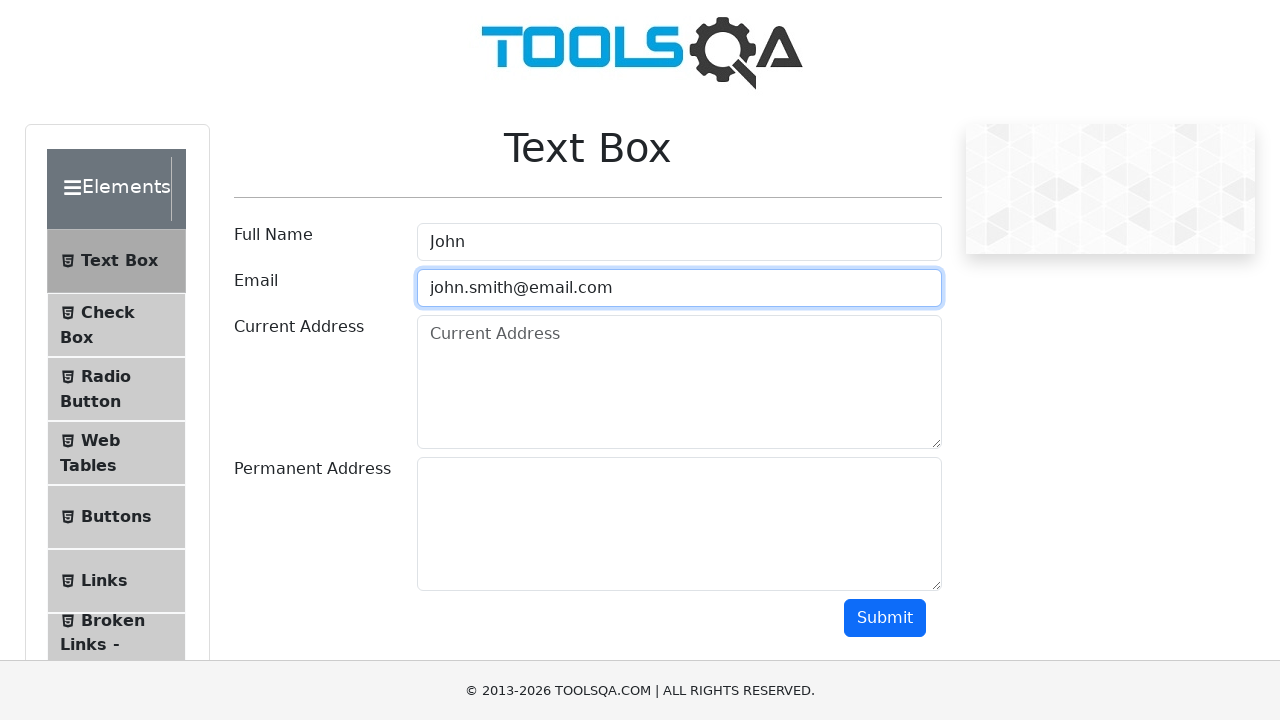

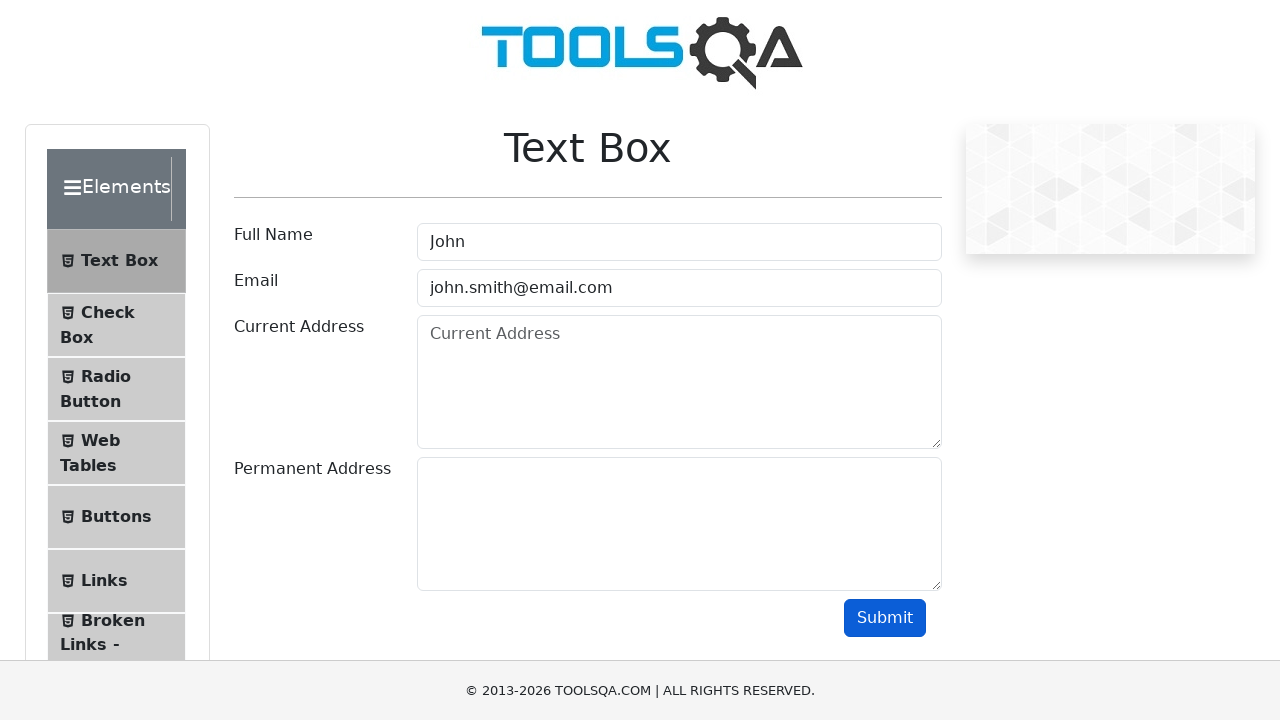